Tests editing a todo item by double-clicking, changing the text, and pressing Enter

Starting URL: https://demo.playwright.dev/todomvc

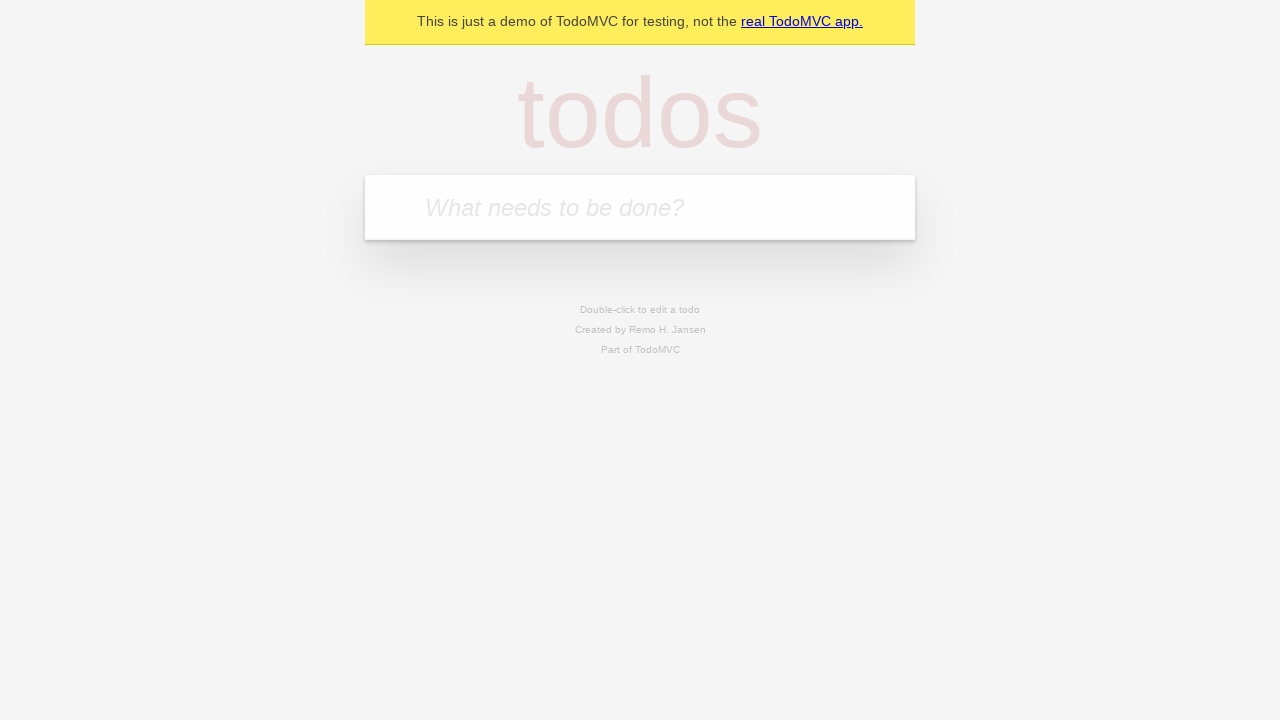

Filled new todo input with 'buy some cheese' on internal:attr=[placeholder="What needs to be done?"i]
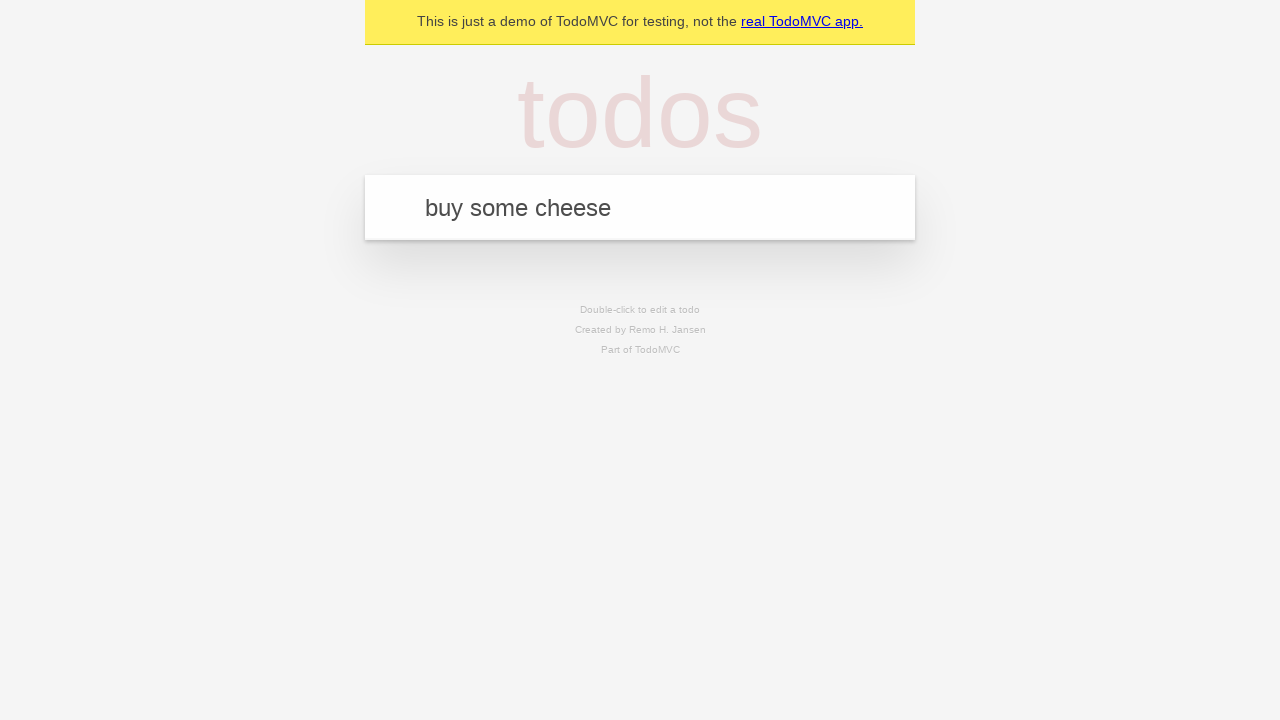

Pressed Enter to add first todo on internal:attr=[placeholder="What needs to be done?"i]
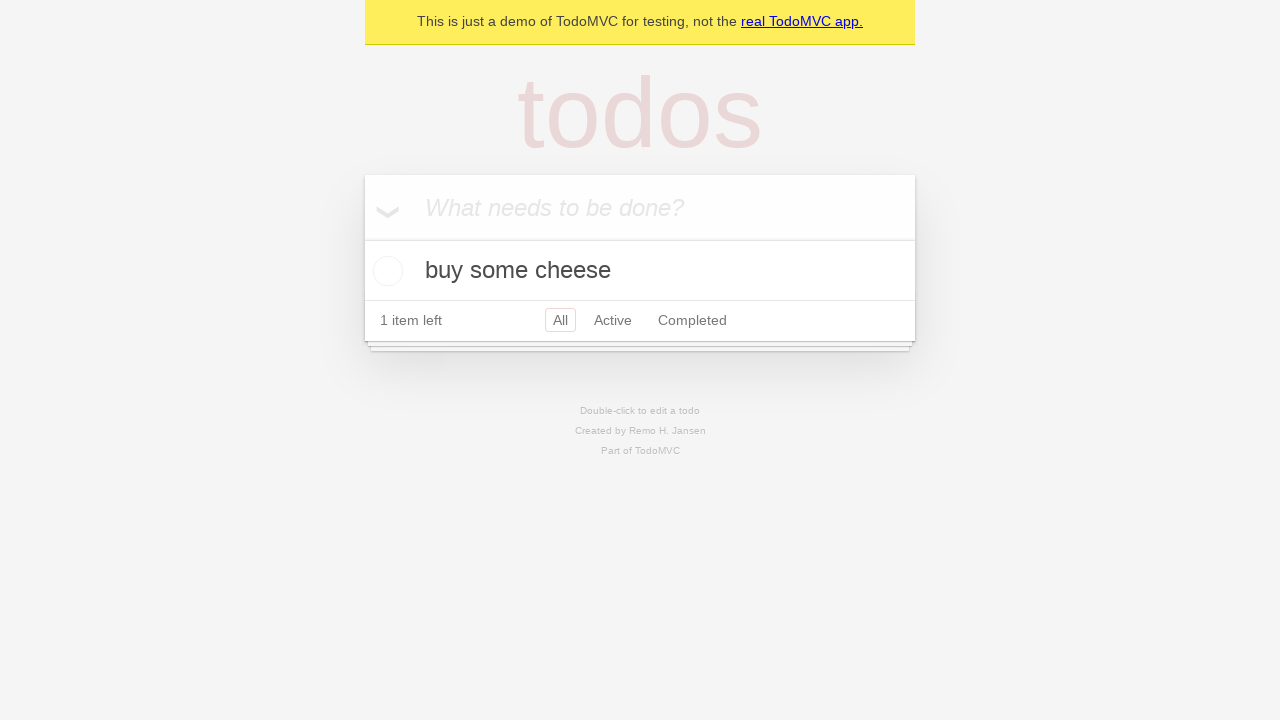

Filled new todo input with 'feed the cat' on internal:attr=[placeholder="What needs to be done?"i]
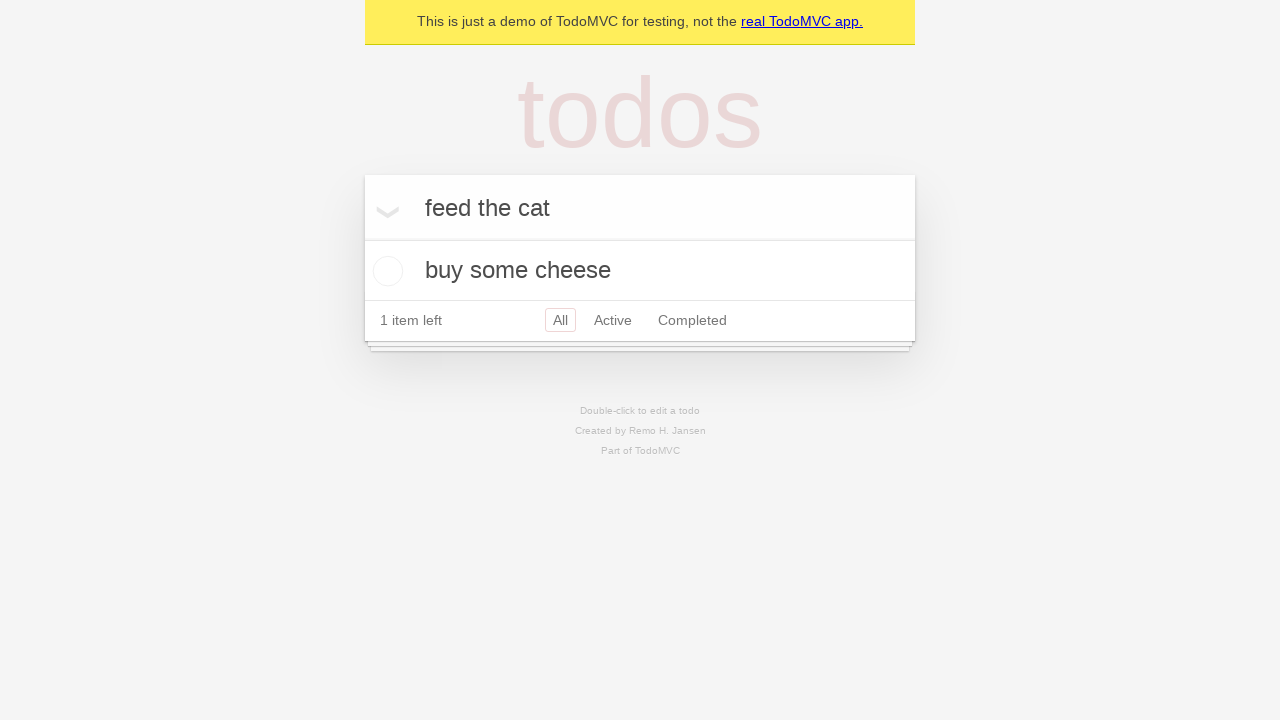

Pressed Enter to add second todo on internal:attr=[placeholder="What needs to be done?"i]
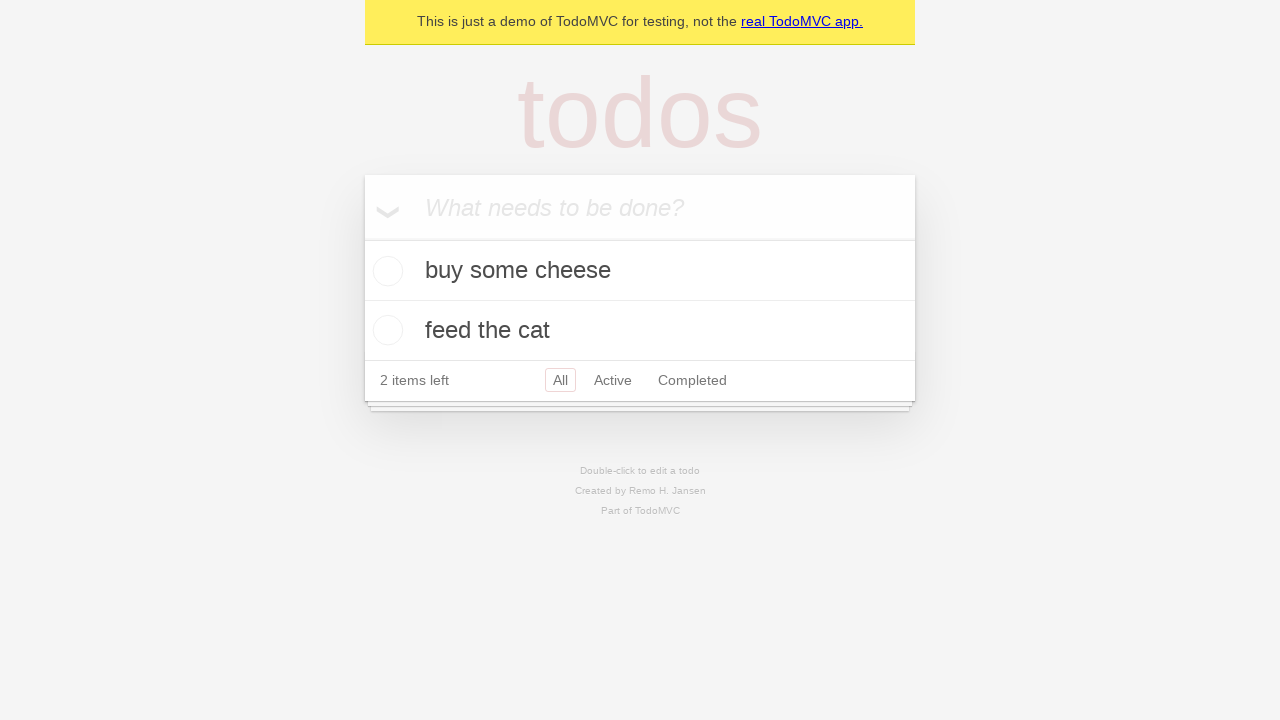

Filled new todo input with 'book a doctors appointment' on internal:attr=[placeholder="What needs to be done?"i]
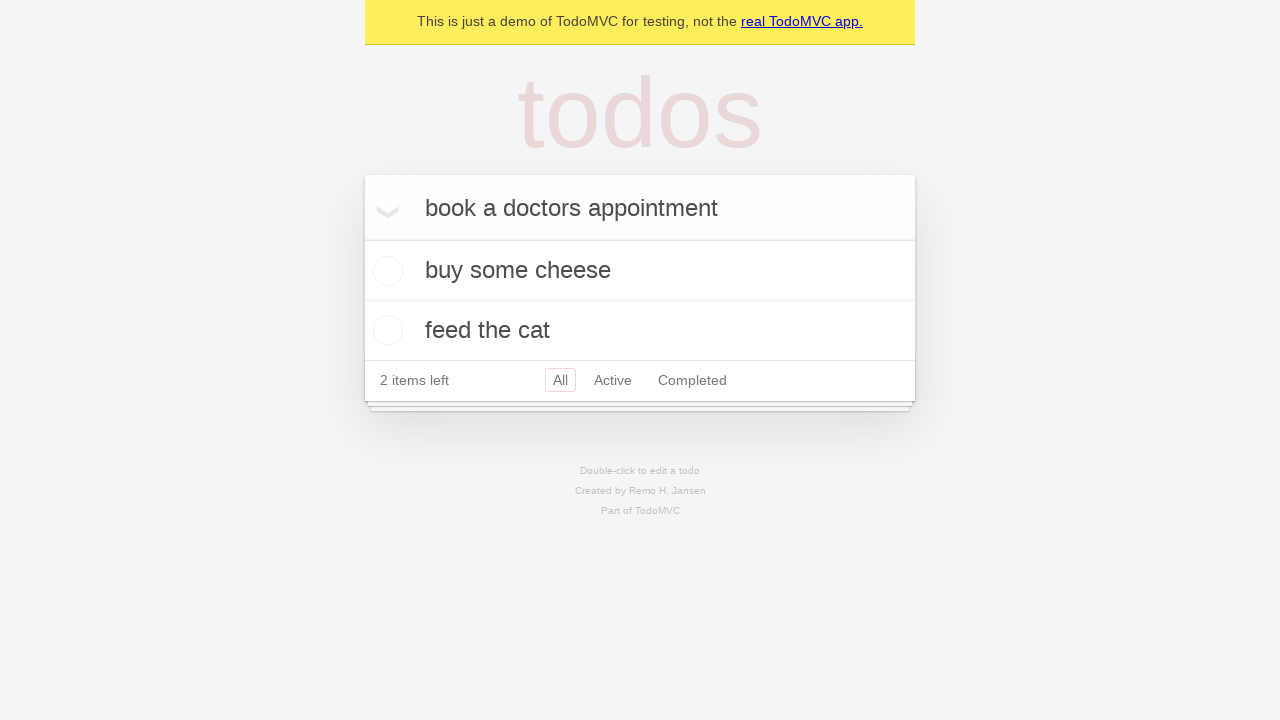

Pressed Enter to add third todo on internal:attr=[placeholder="What needs to be done?"i]
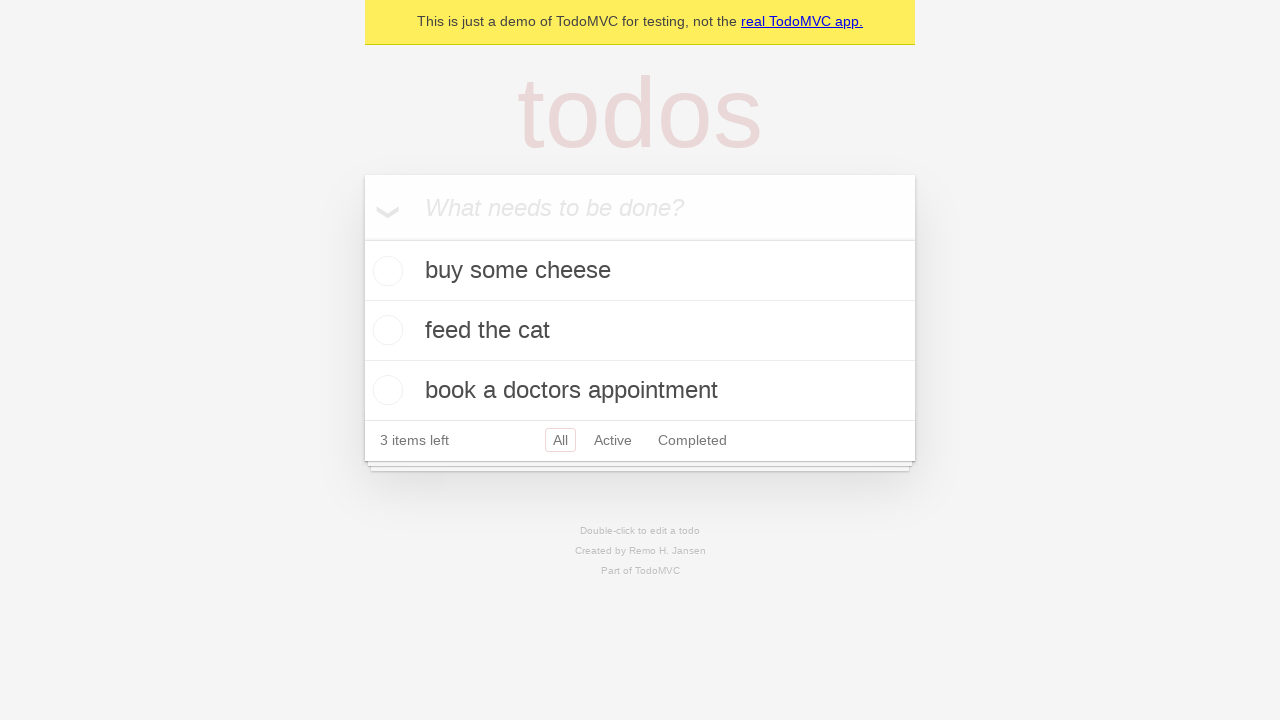

Located all todo items
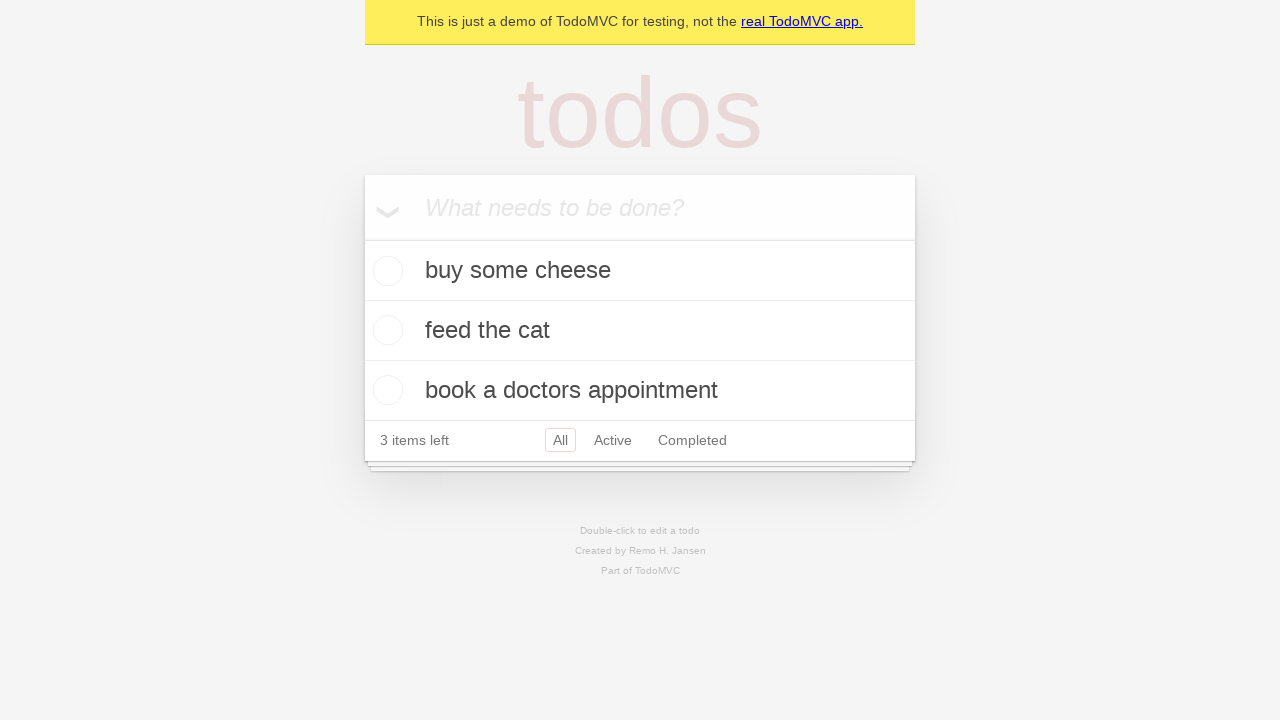

Selected second todo item
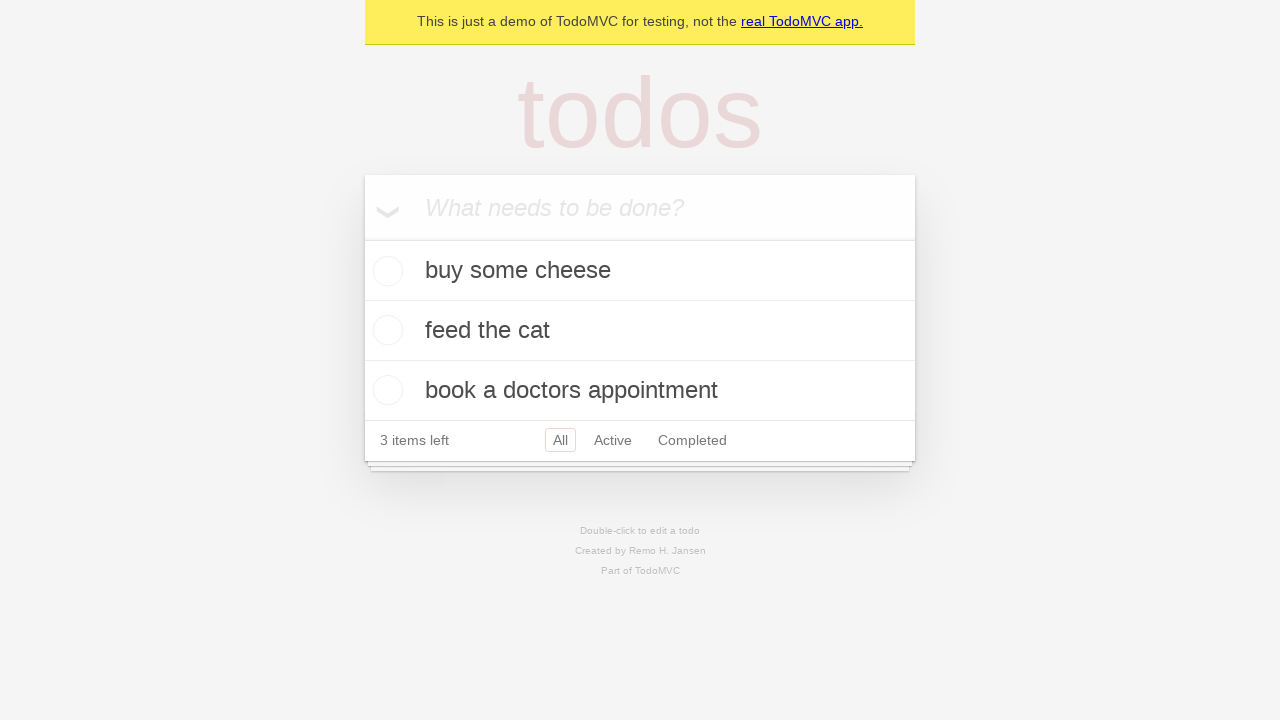

Double-clicked second todo to enter edit mode at (640, 331) on internal:testid=[data-testid="todo-item"s] >> nth=1
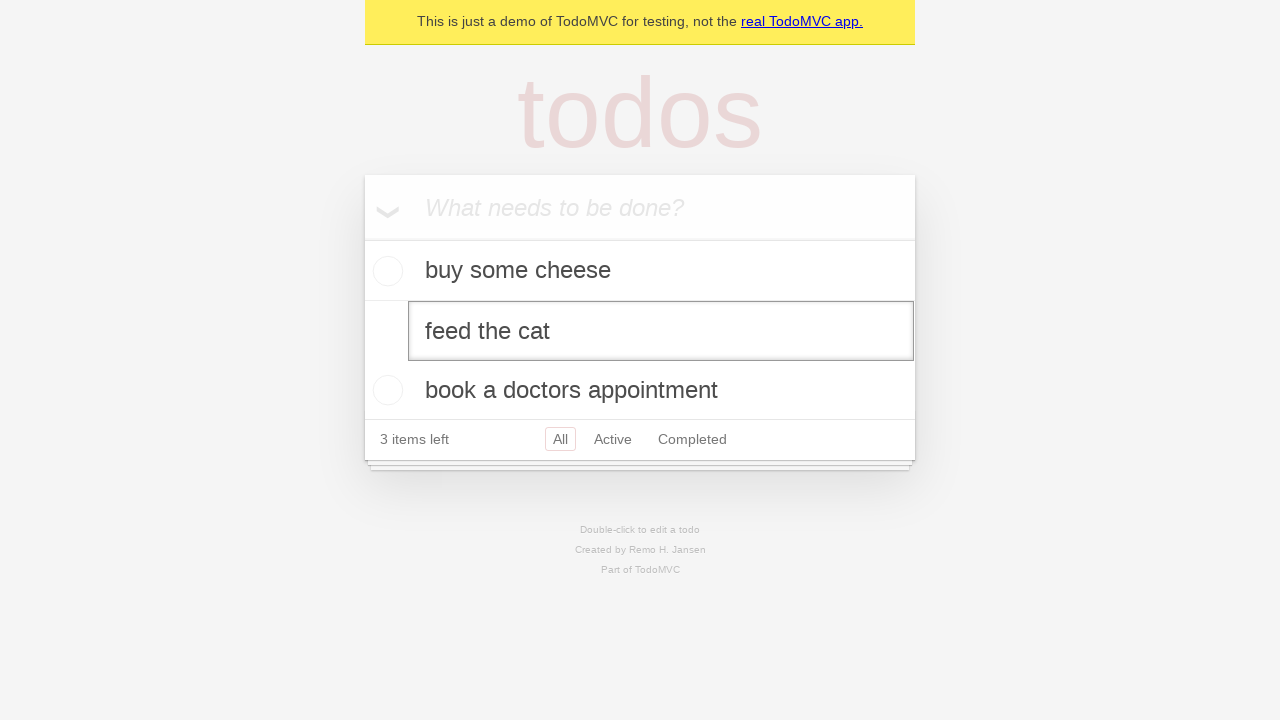

Filled edit textbox with 'buy some sausages' on internal:testid=[data-testid="todo-item"s] >> nth=1 >> internal:role=textbox[nam
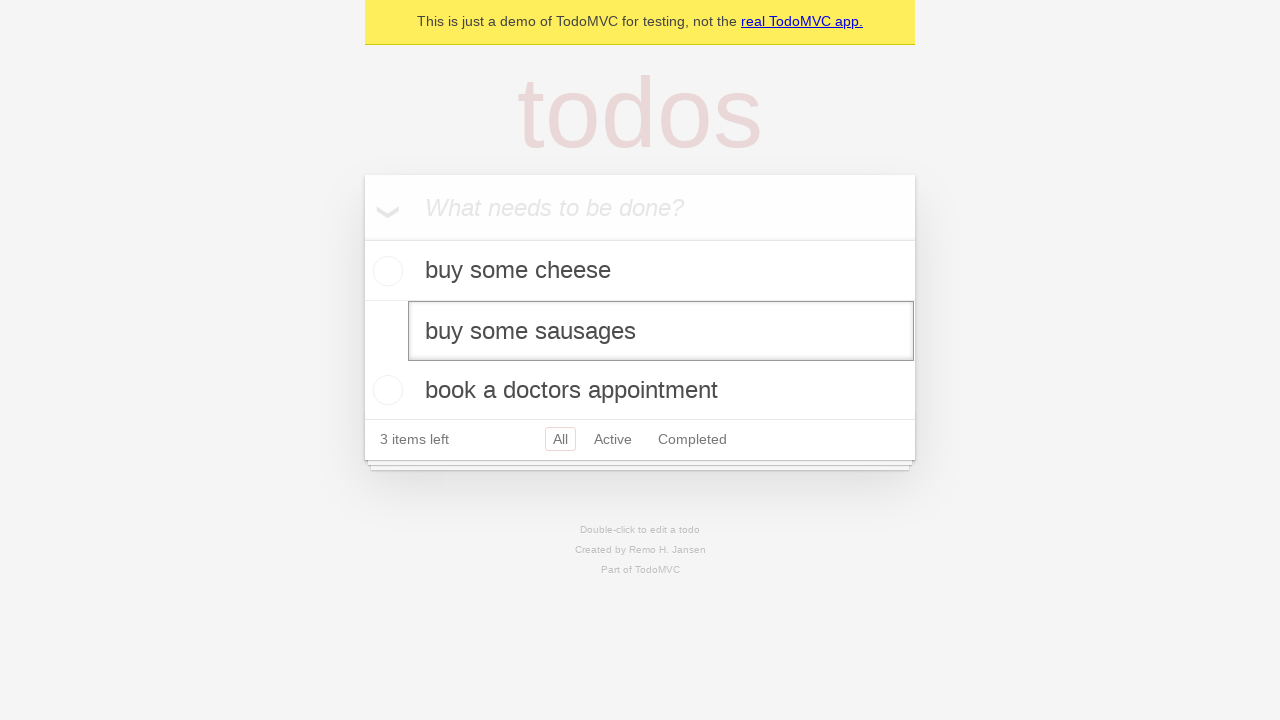

Pressed Enter to confirm todo edit on internal:testid=[data-testid="todo-item"s] >> nth=1 >> internal:role=textbox[nam
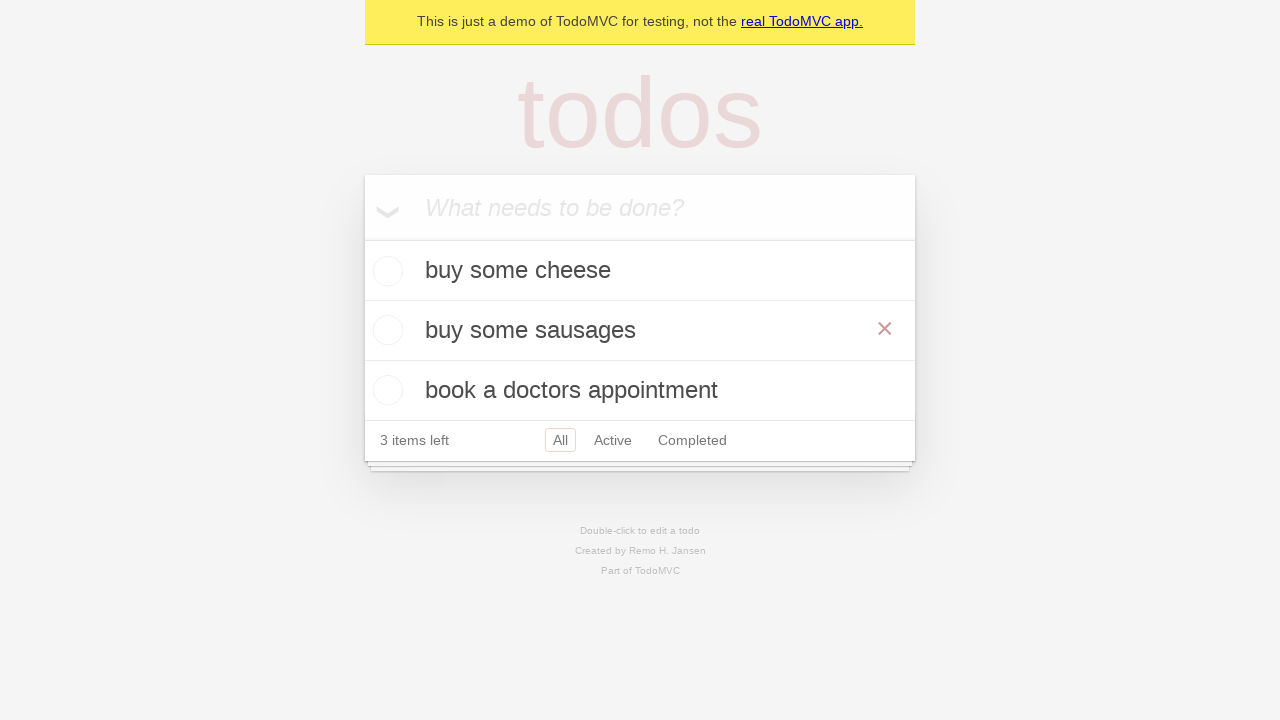

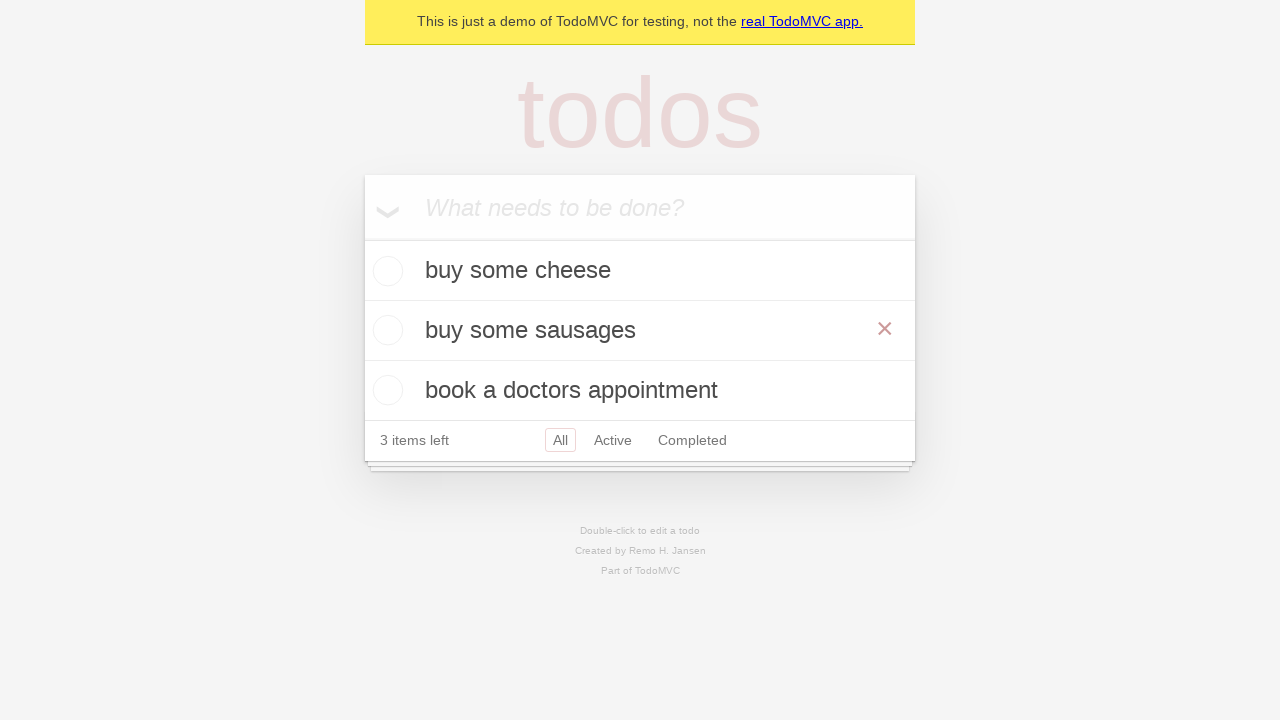